Tests file download functionality by clicking on a download link

Starting URL: https://the-internet.herokuapp.com/download

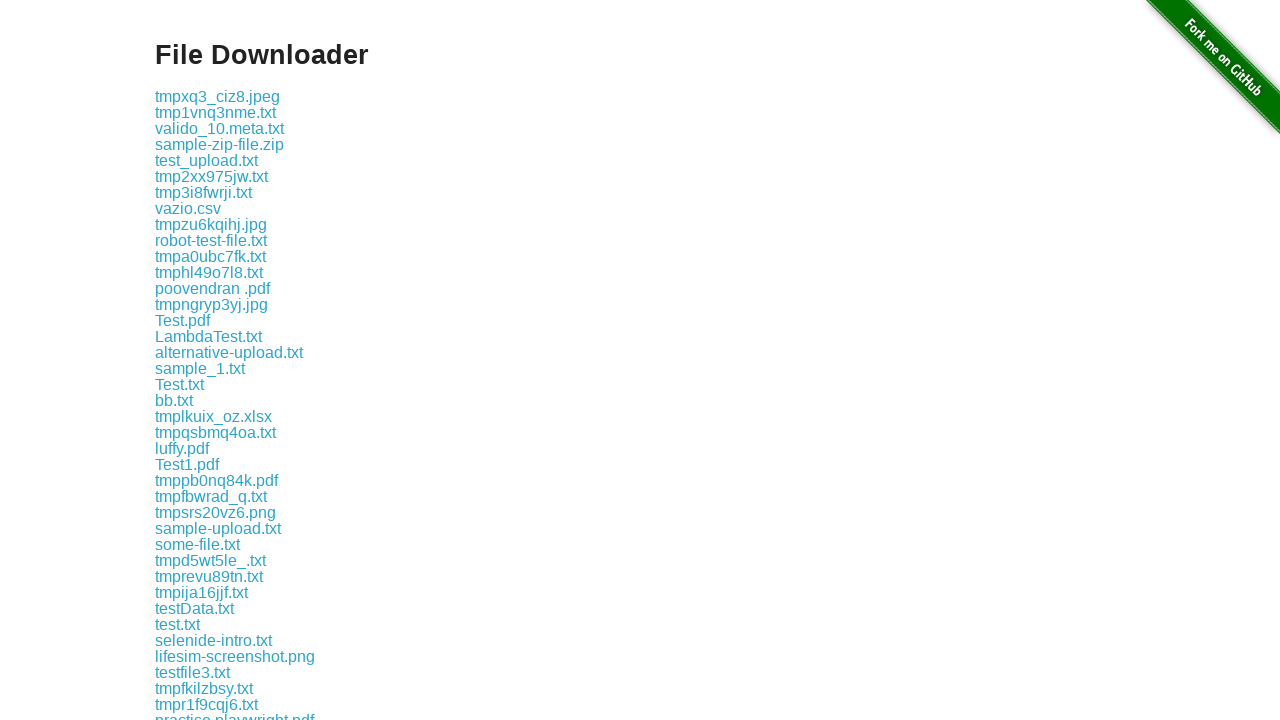

Clicked download link for some-file.txt at (198, 544) on a:has-text('some-file.txt')
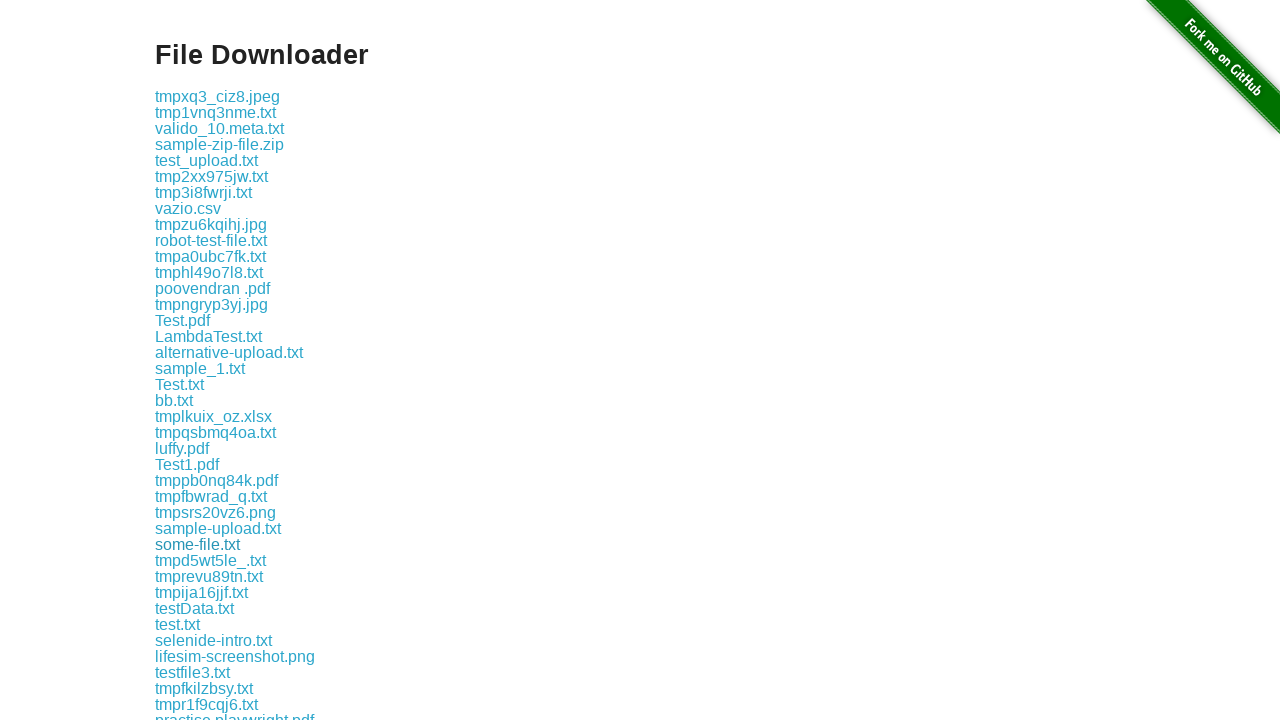

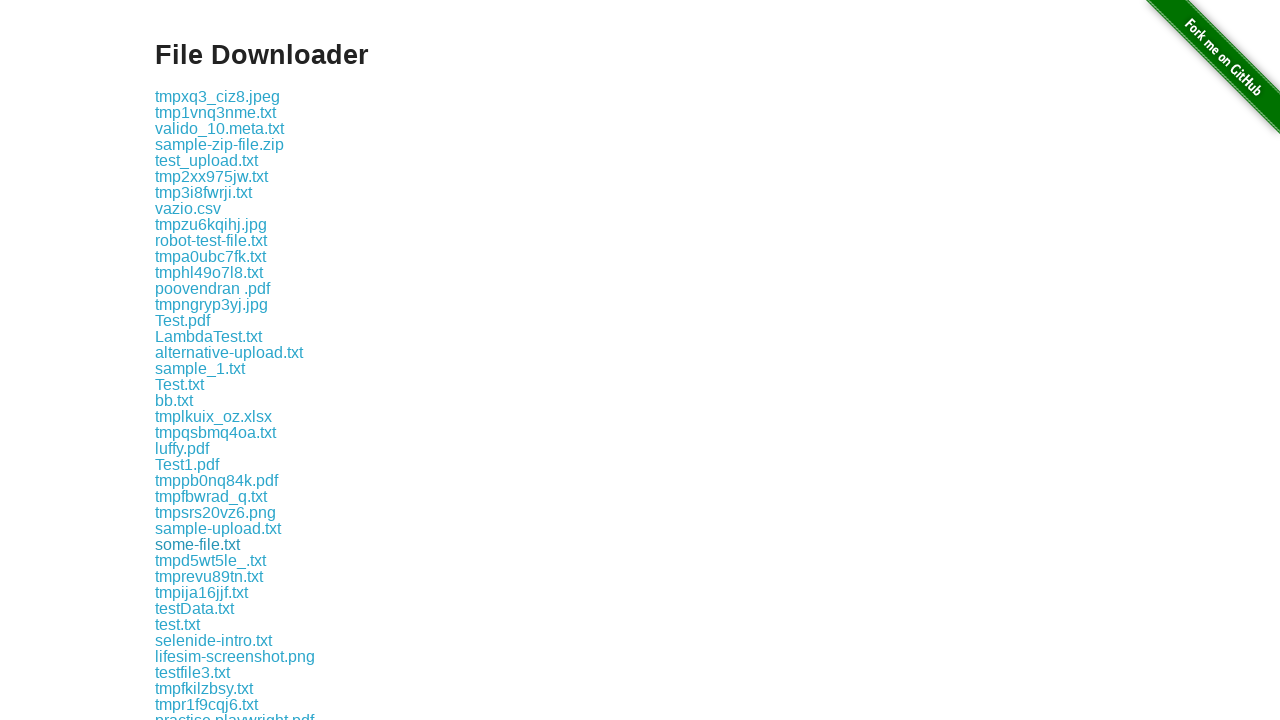